Tests the subscription section visibility by scrolling to the footer and verifying the SUBSCRIPTION text is displayed

Starting URL: https://automationexercise.com

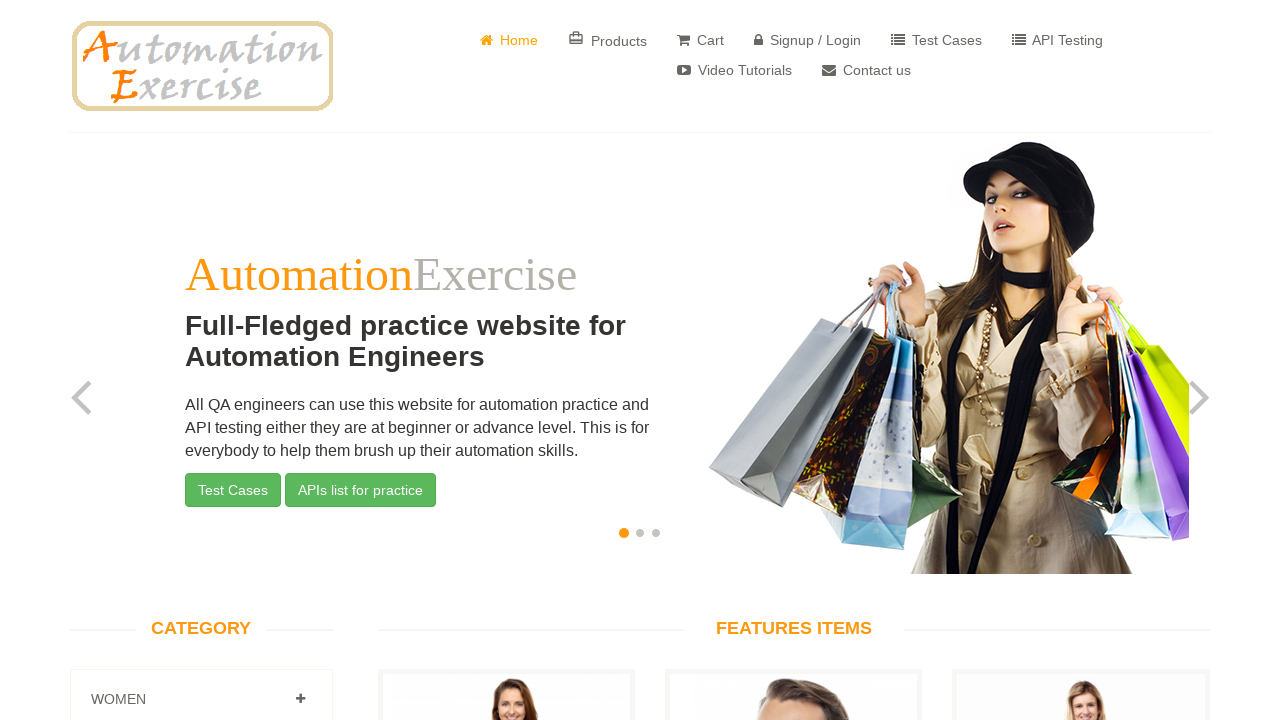

Scrolled to bottom of page to view footer
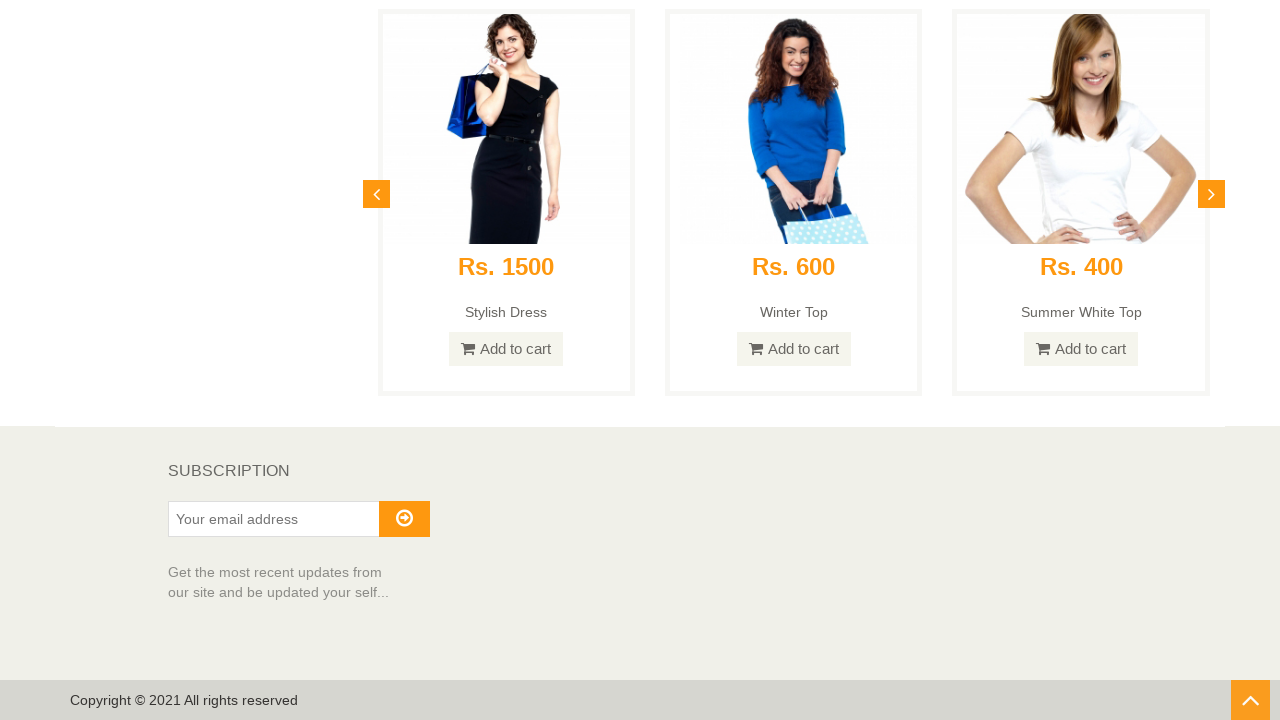

Waited for SUBSCRIPTION section to become visible
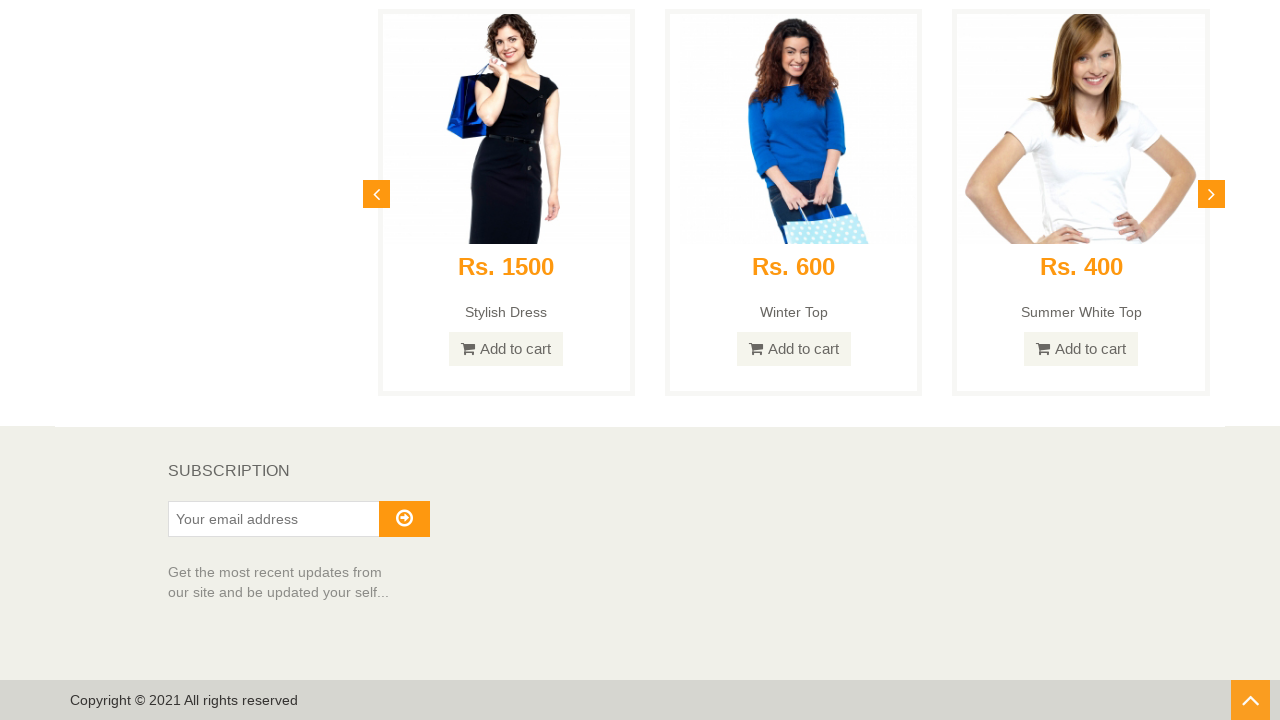

Verified SUBSCRIPTION text is visible in footer
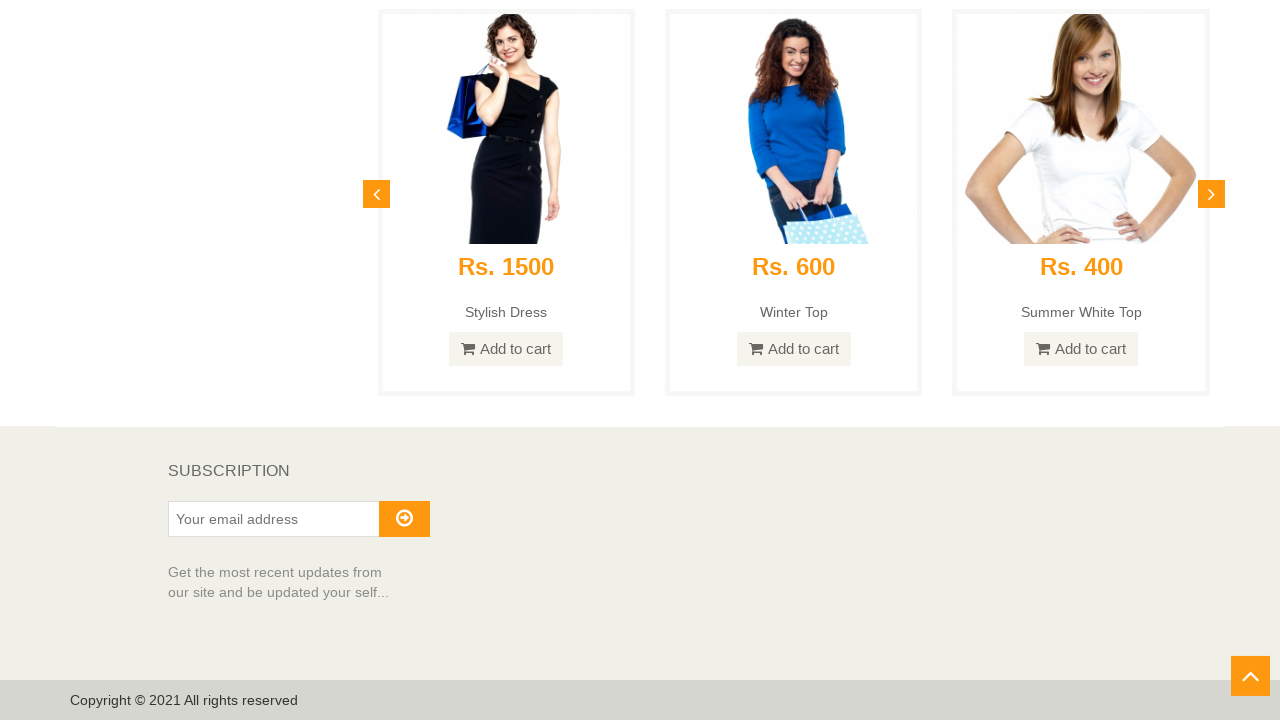

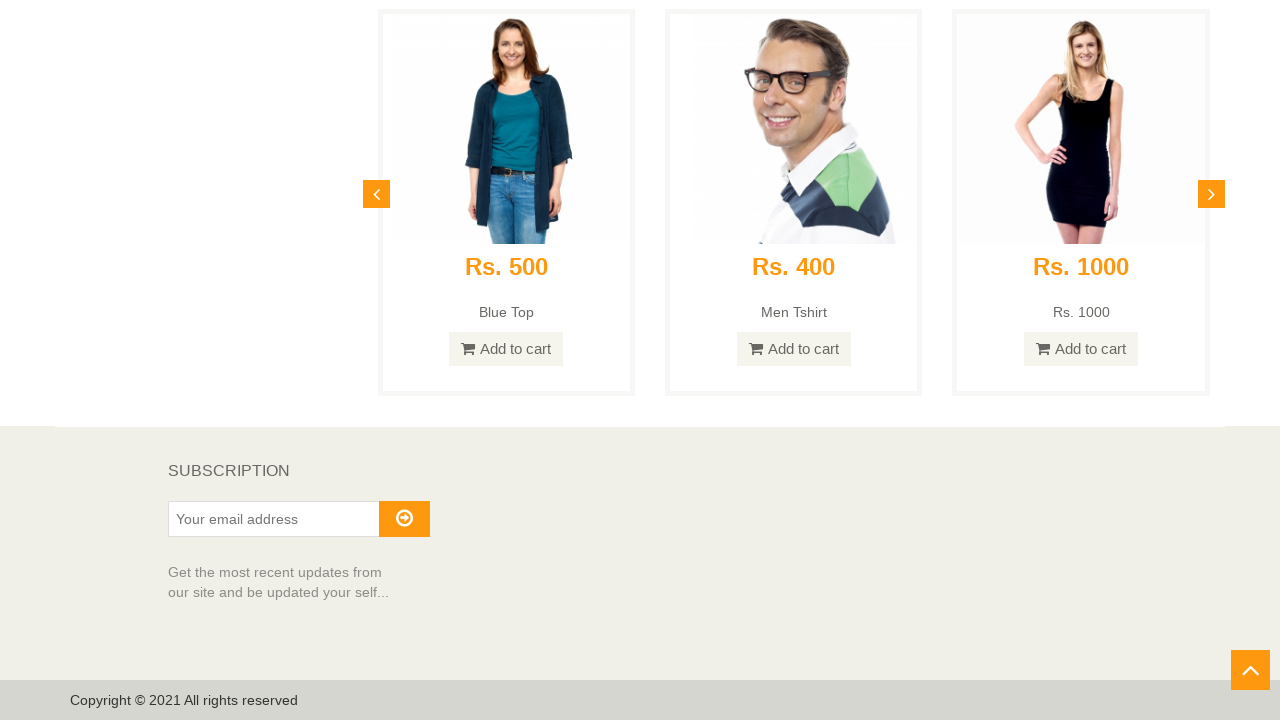